Tests adding a new todo item by filling in the input field and pressing Enter, then verifying the todo appears in the list

Starting URL: https://demo.playwright.dev/todomvc

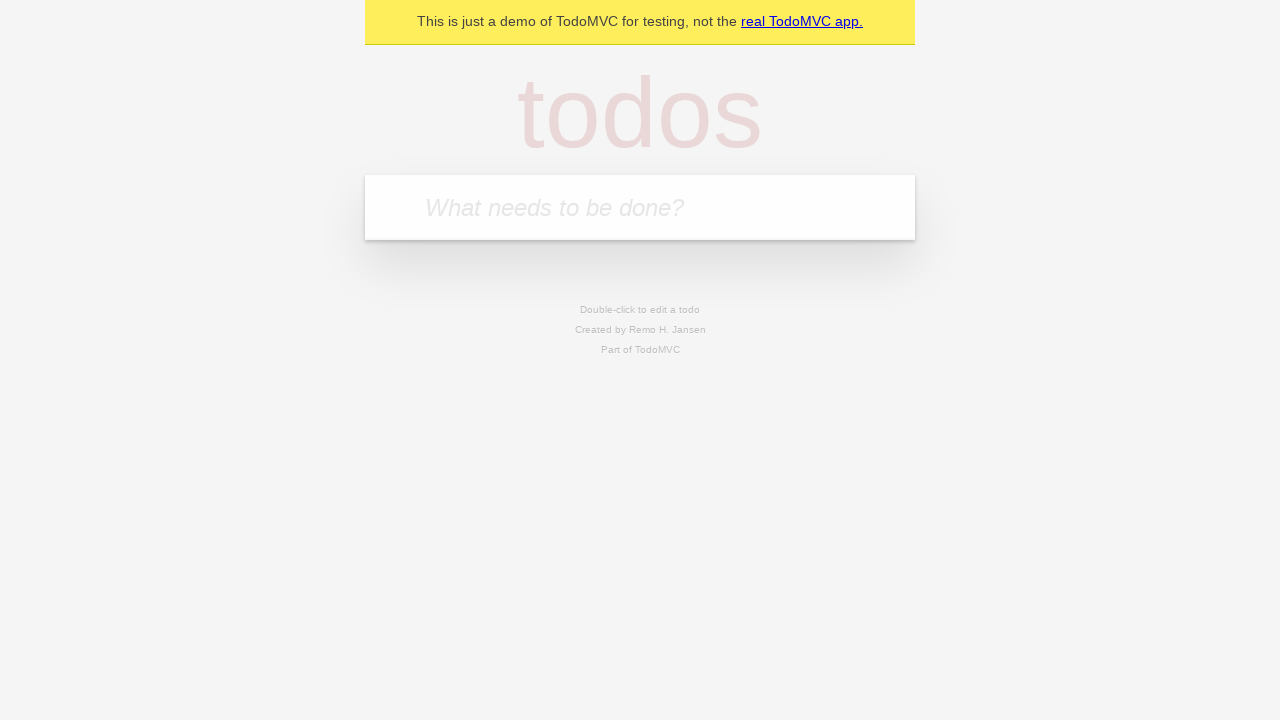

Filled todo input field with 'Learn Playwright' on internal:attr=[placeholder="What needs to be done?"i]
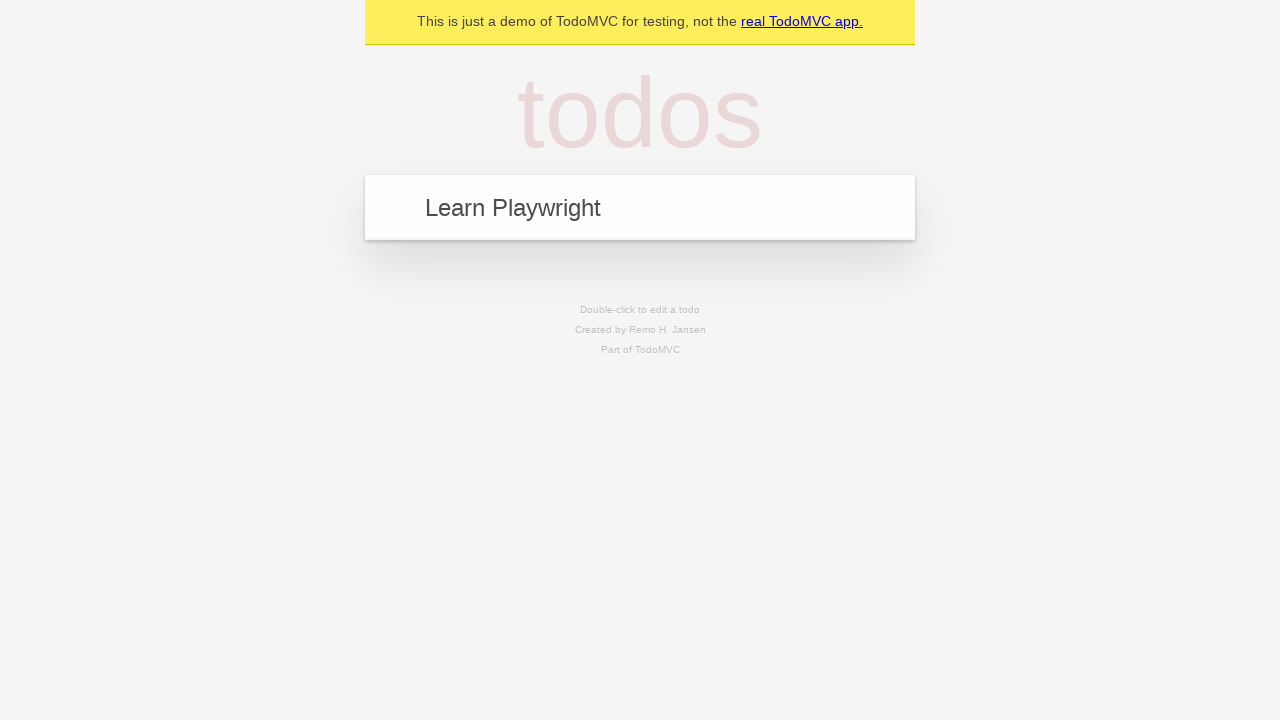

Pressed Enter to submit the new todo on internal:attr=[placeholder="What needs to be done?"i]
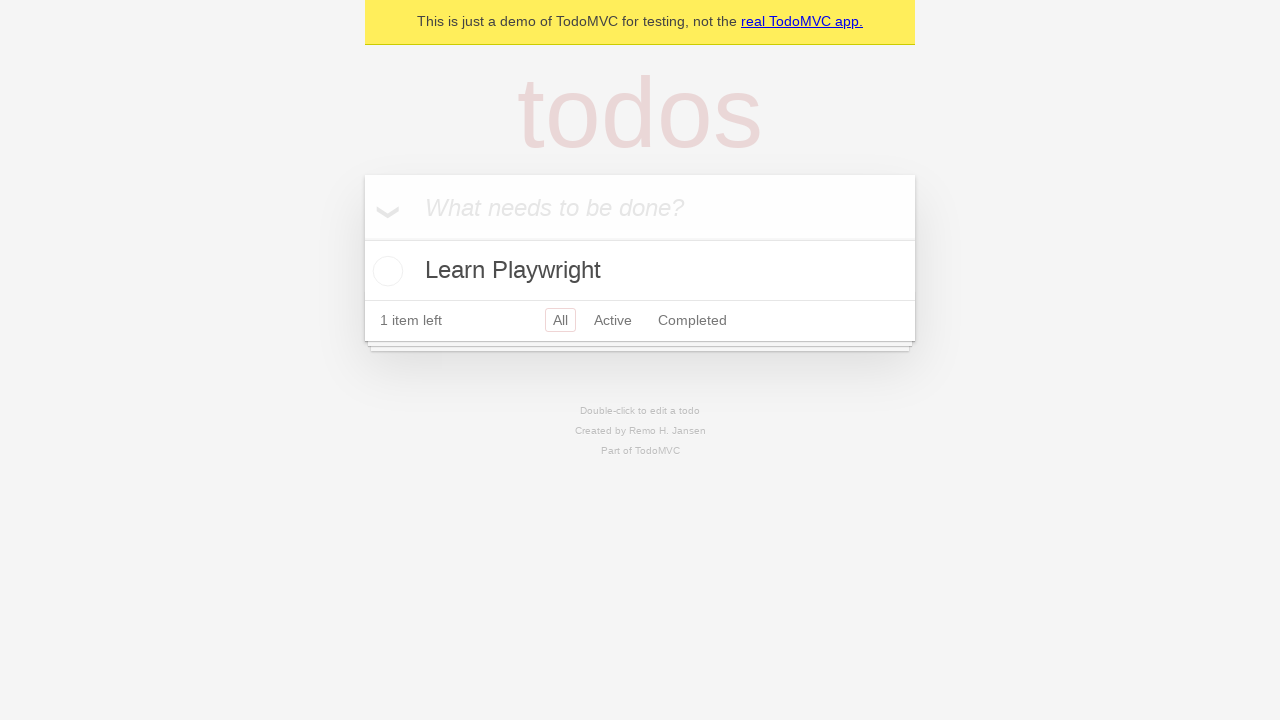

Verified todo item appears in the list
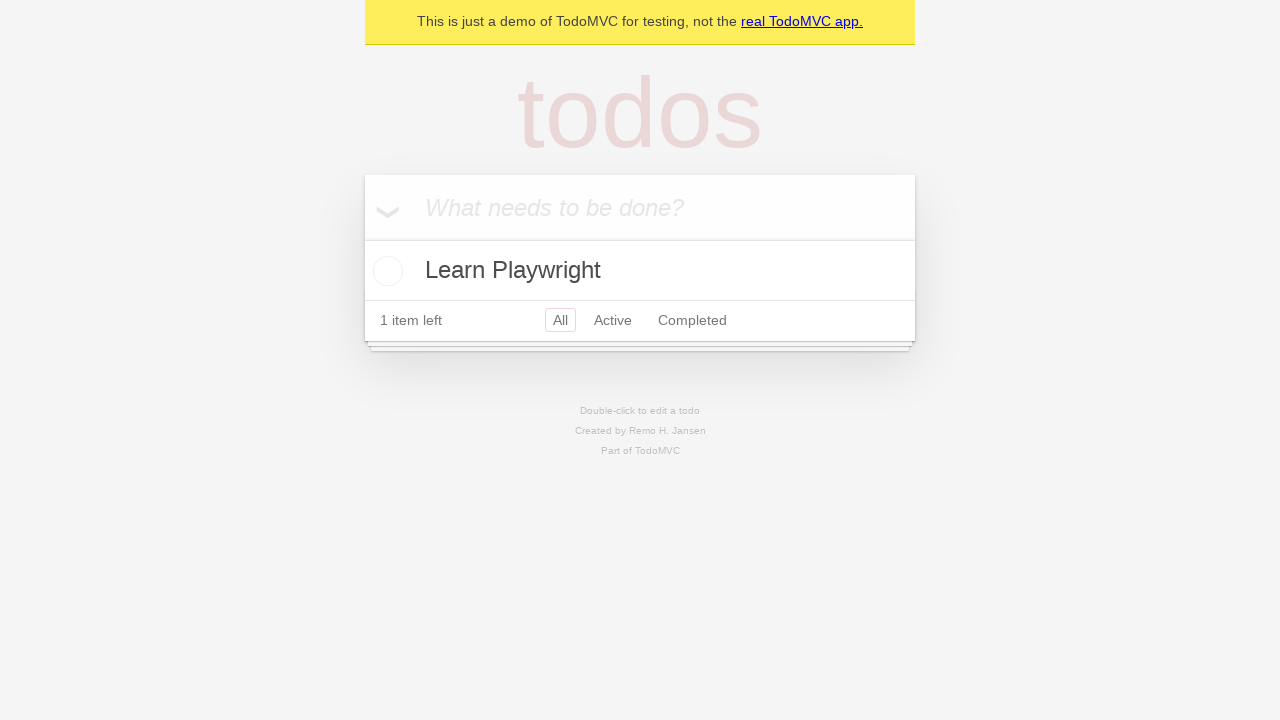

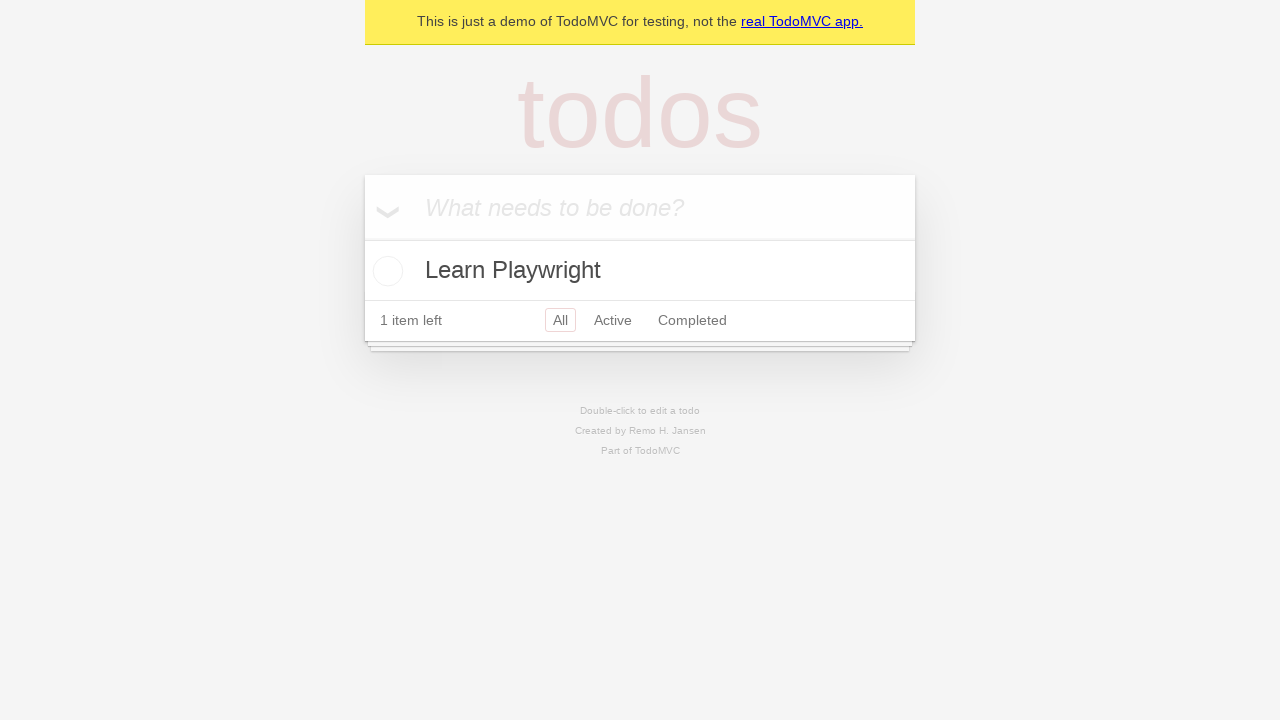